Tests dynamic content loading by clicking a button and waiting for a new element to appear

Starting URL: https://www.selenium.dev/selenium/web/dynamic.html

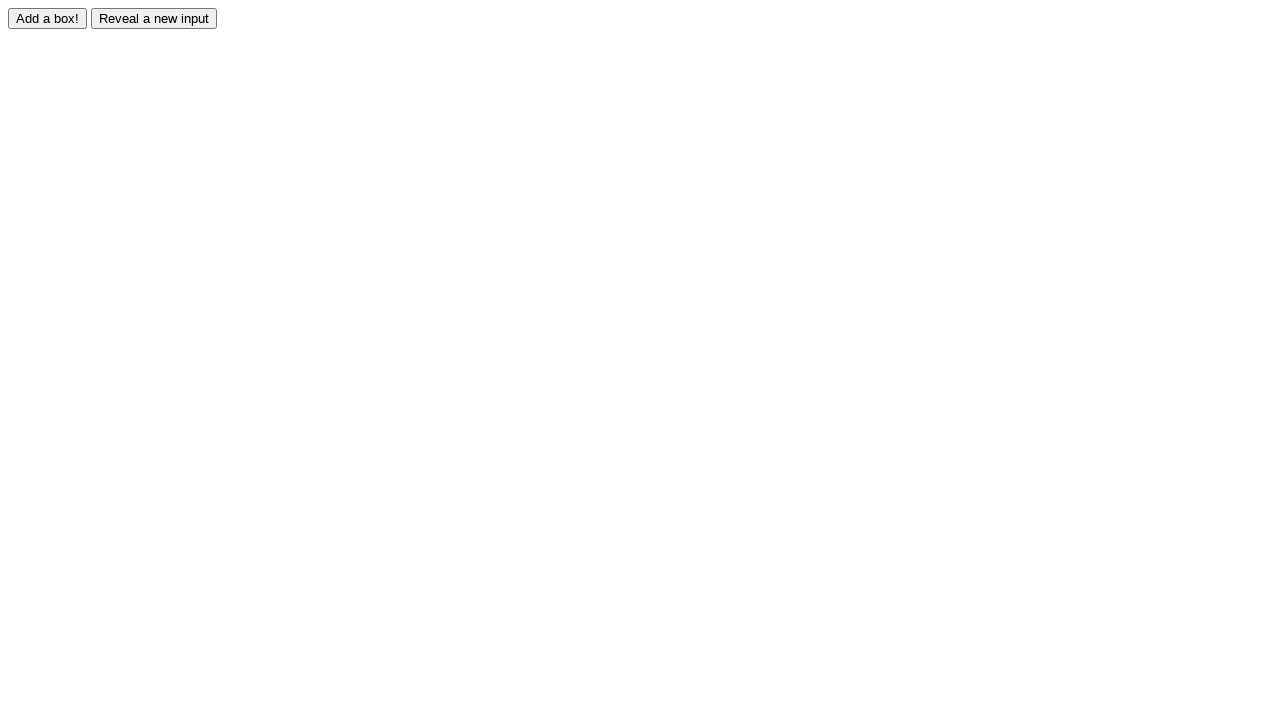

Clicked the adder button to trigger dynamic content loading at (48, 18) on #adder
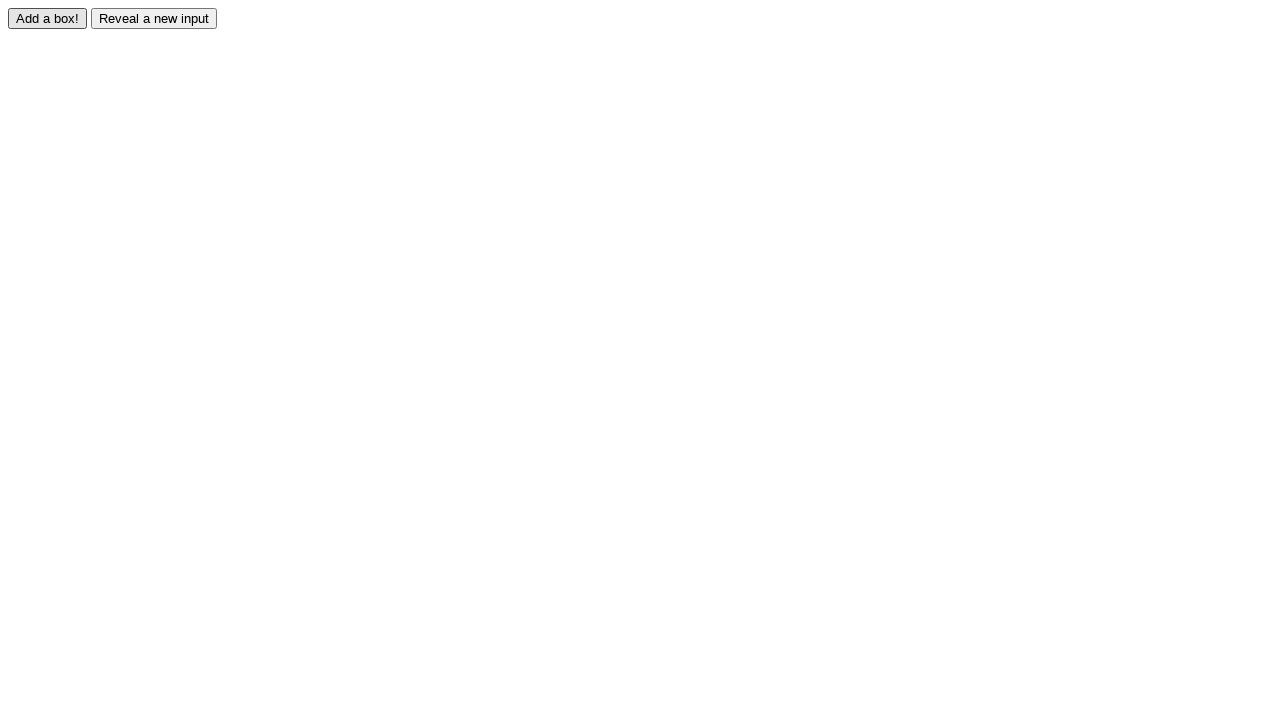

Waited for dynamically added element #box0 to appear
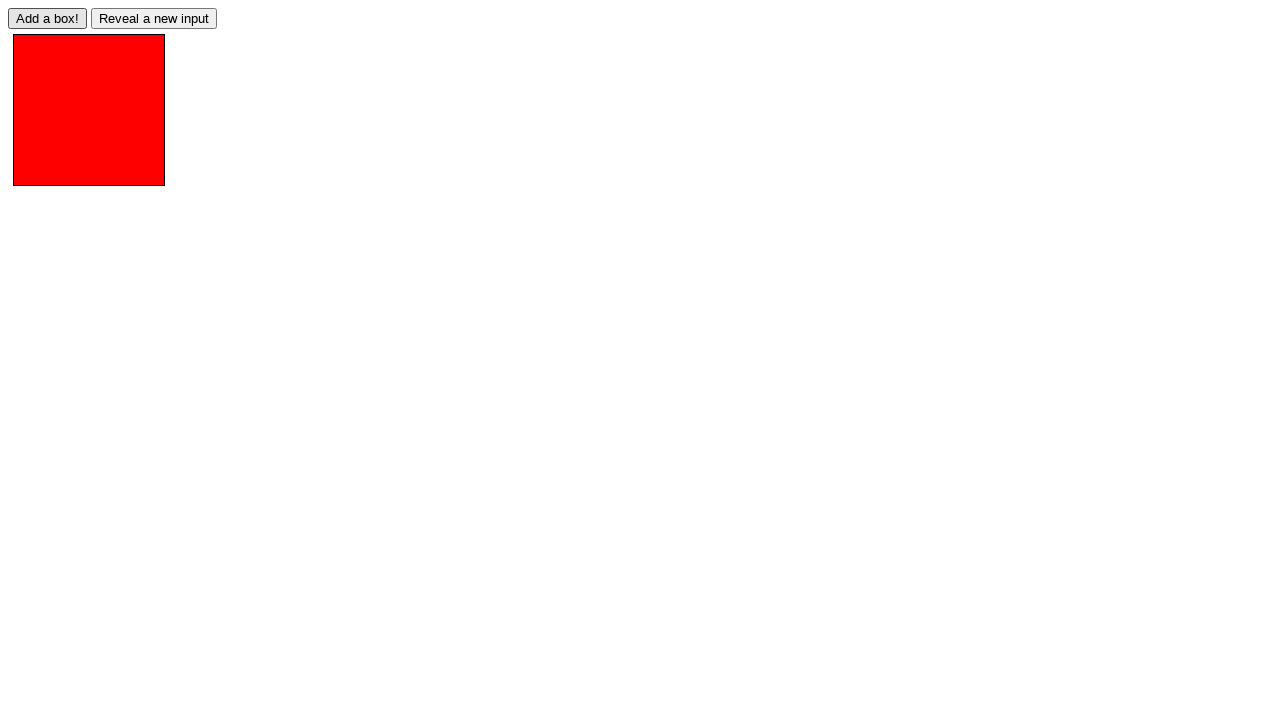

Located the newly added element #box0
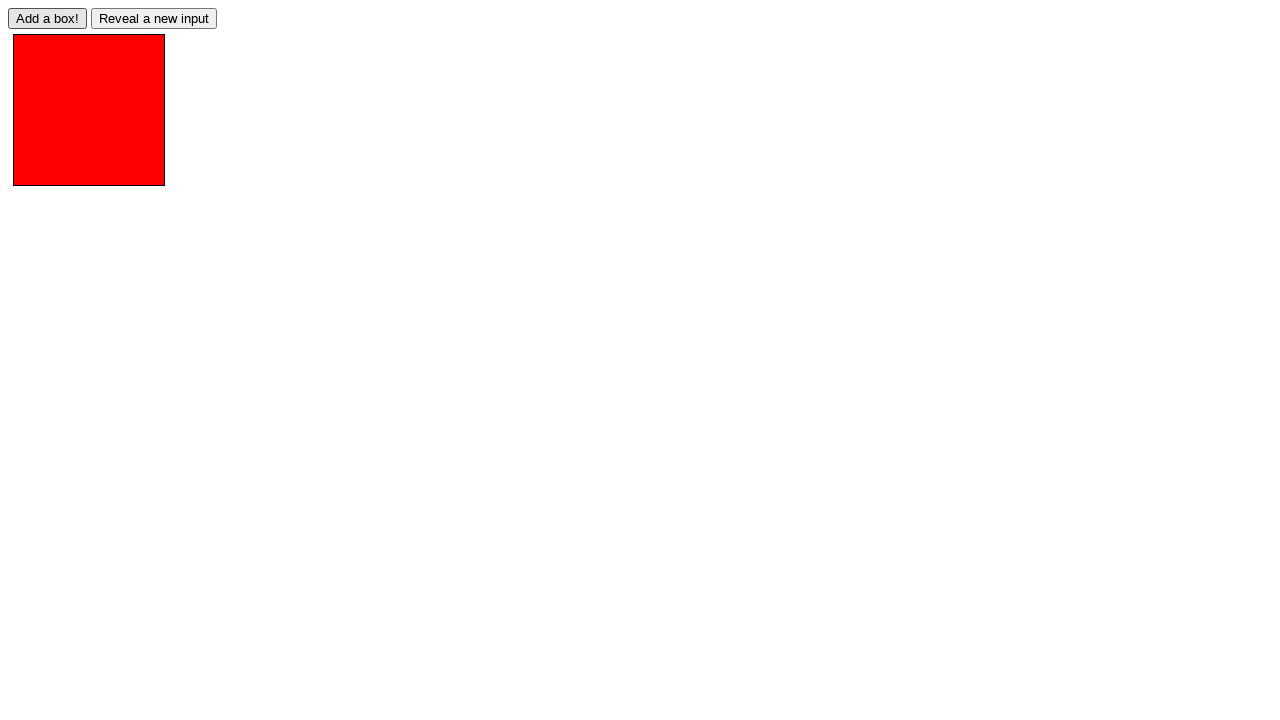

Retrieved class attribute from the added element
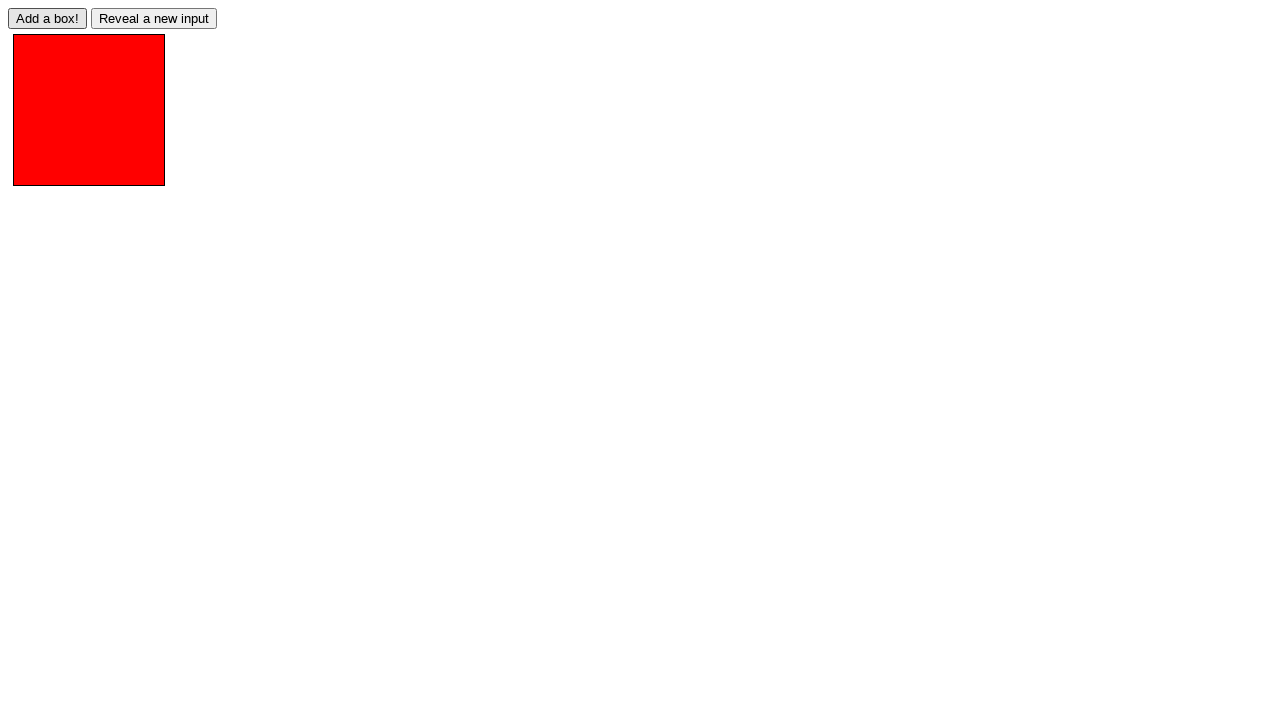

Verified the added element has class 'redbox'
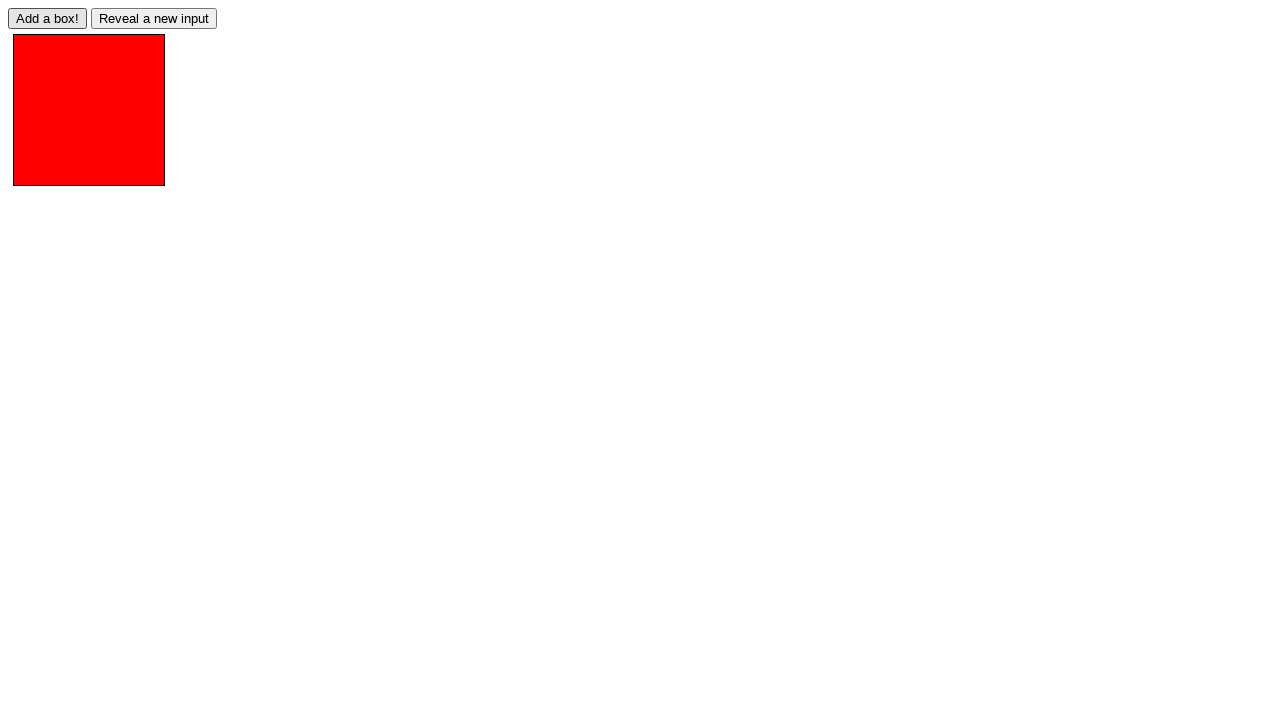

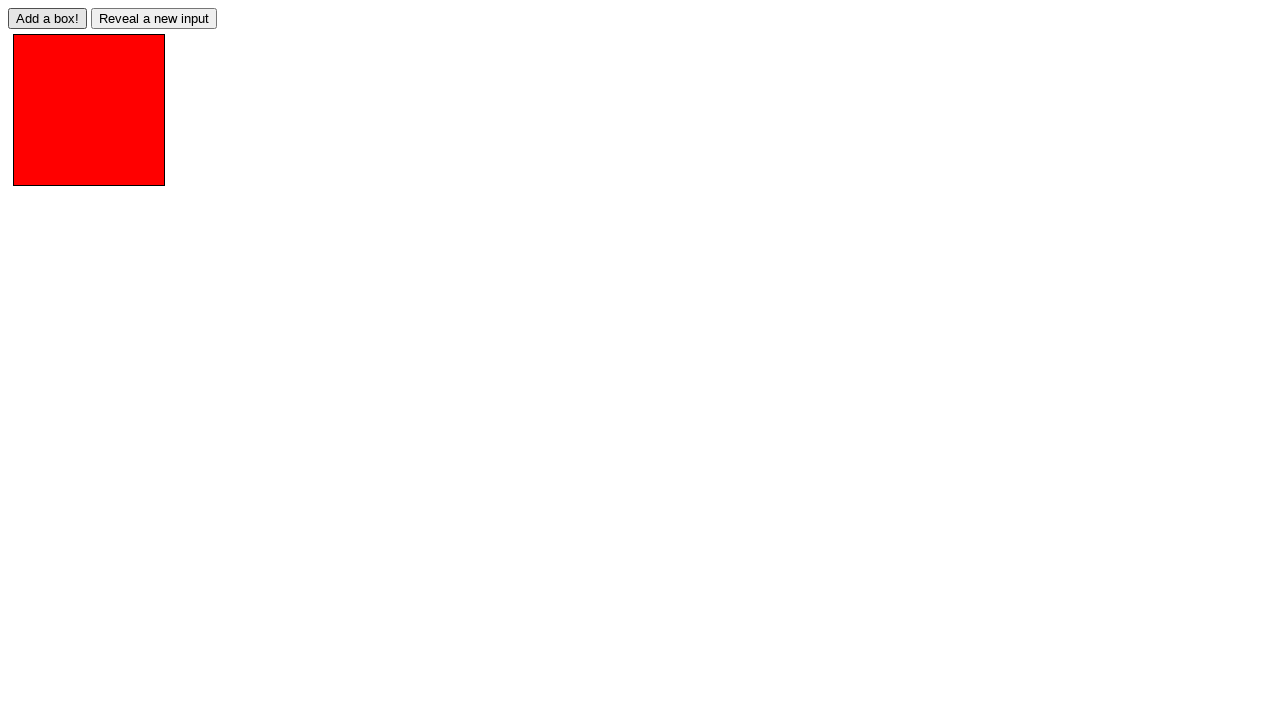